Tests XPath traversal techniques by navigating to an automation practice page and locating buttons using parent-child and sibling XPath relationships to verify they are accessible.

Starting URL: https://rahulshettyacademy.com/AutomationPractice/

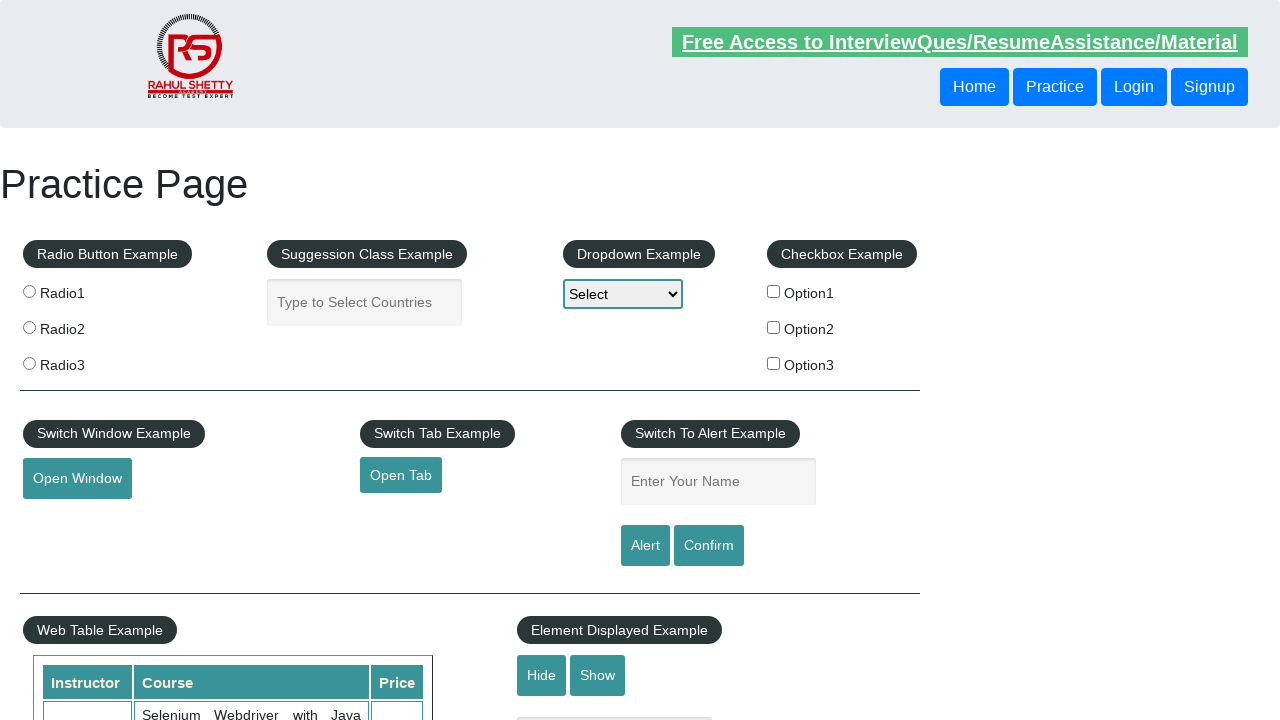

Waited for header buttons to be present using XPath
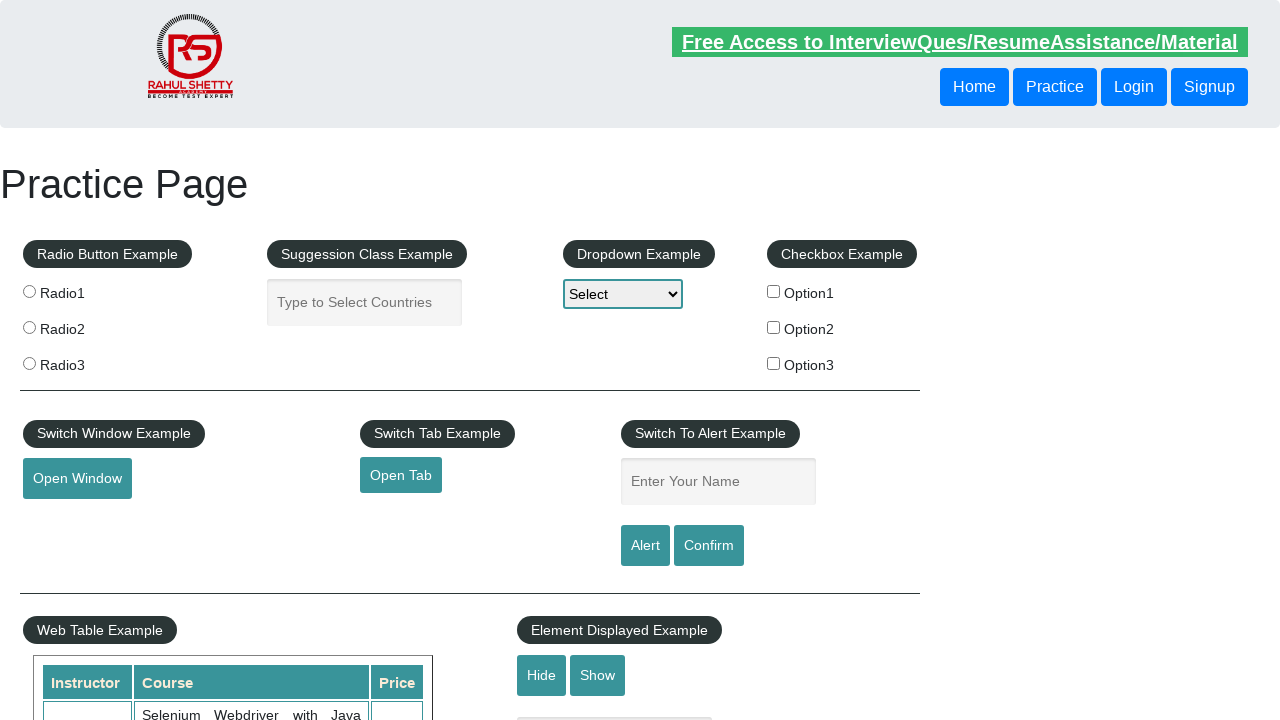

Located sibling button using following-sibling XPath traversal
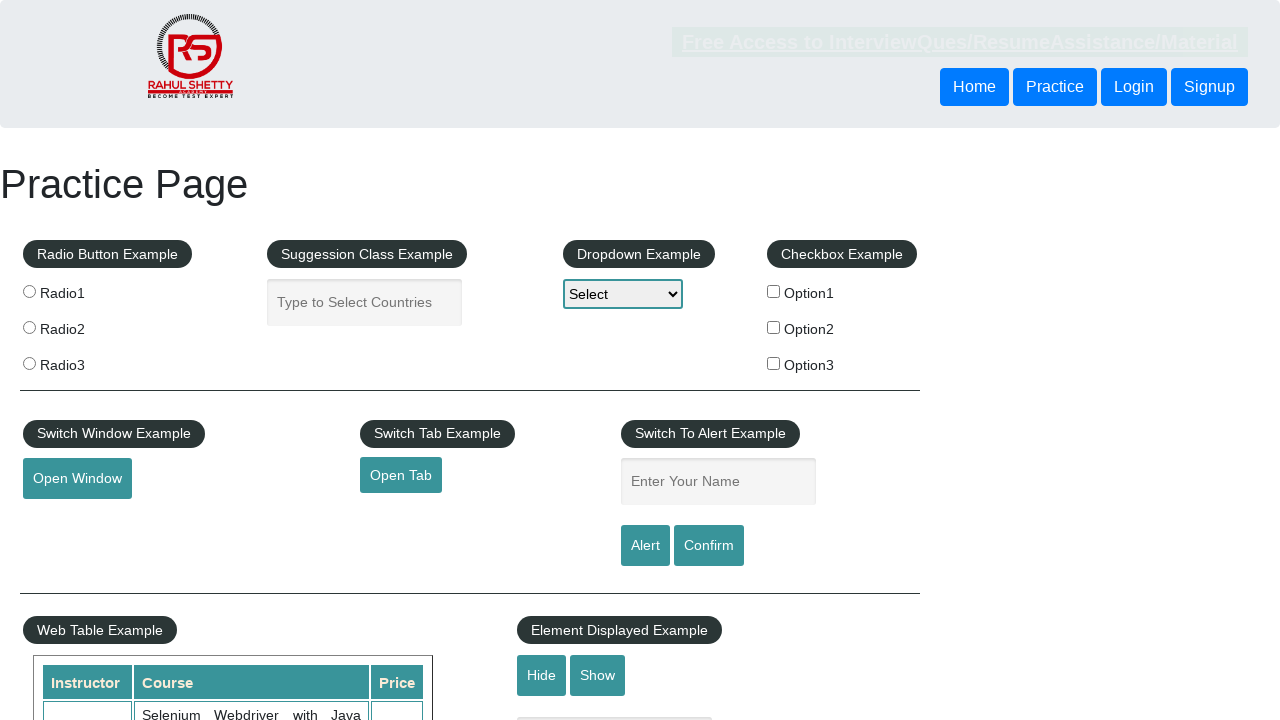

Verified sibling button is visible
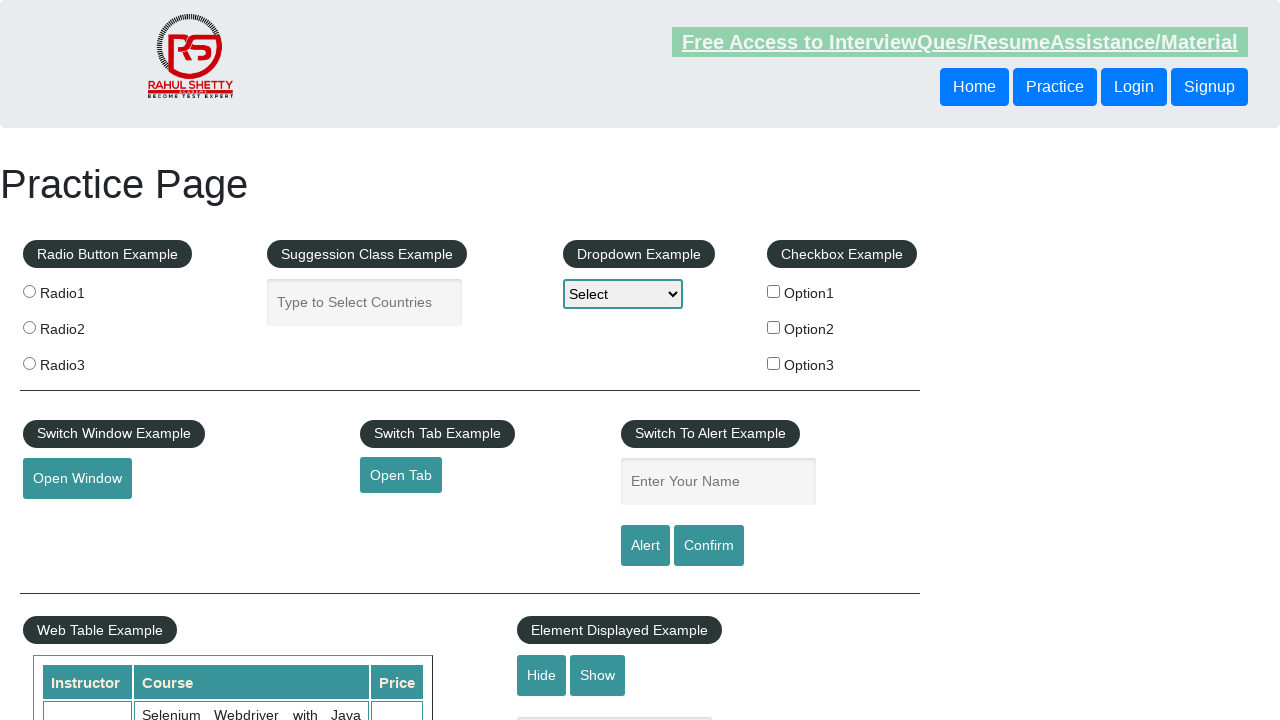

Located button using parent::div XPath traversal
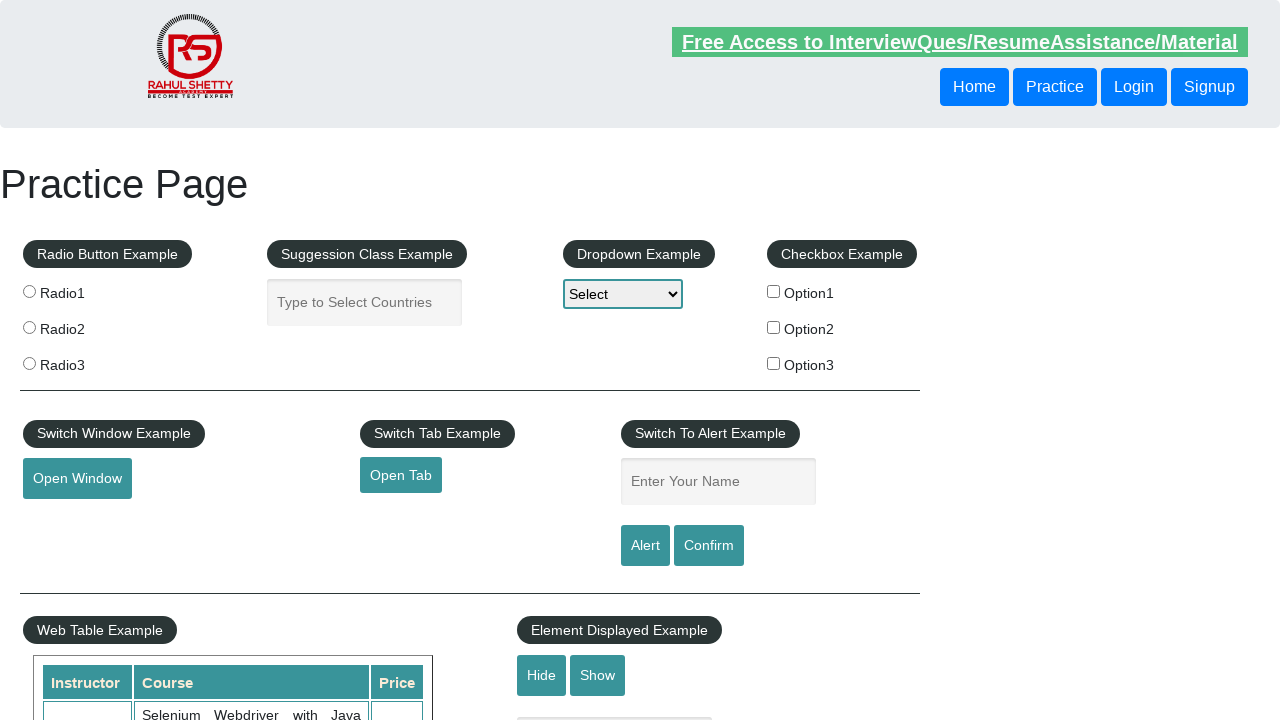

Verified parent traversal button is visible
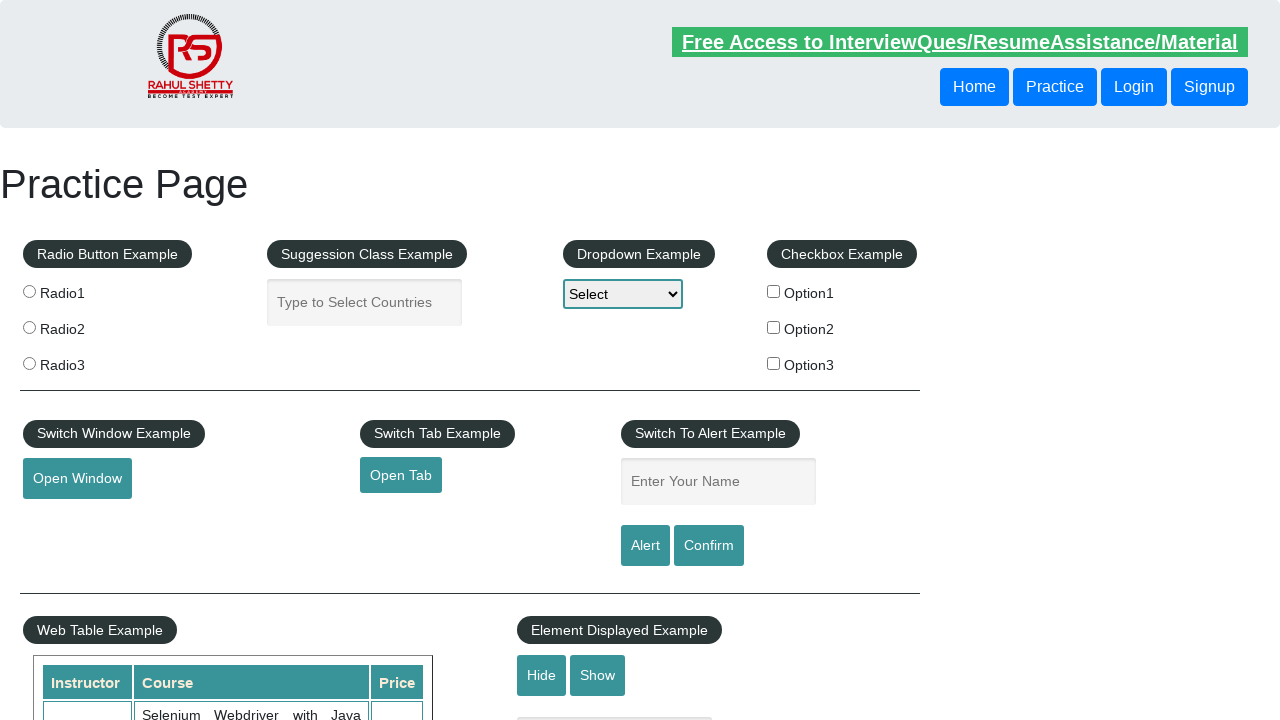

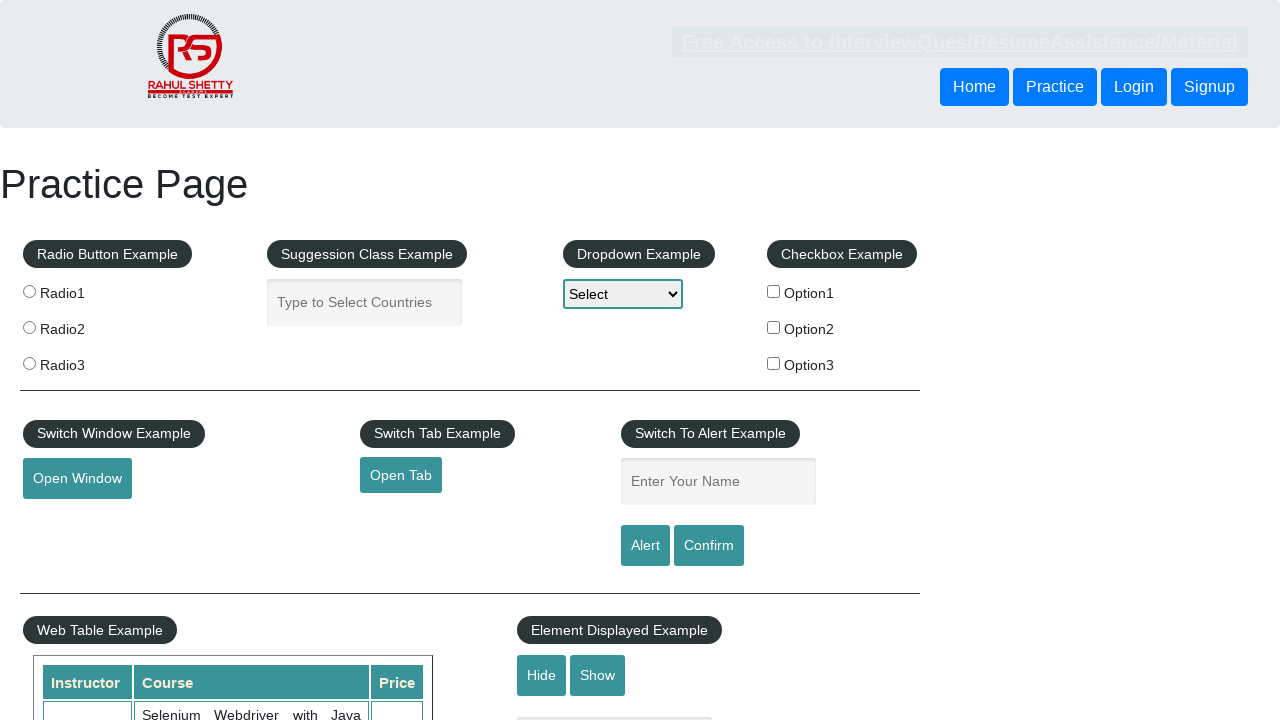